Tests JavaScript prompt alert handling by clicking the prompt button, entering text into the alert, and accepting it

Starting URL: https://the-internet.herokuapp.com/javascript_alerts

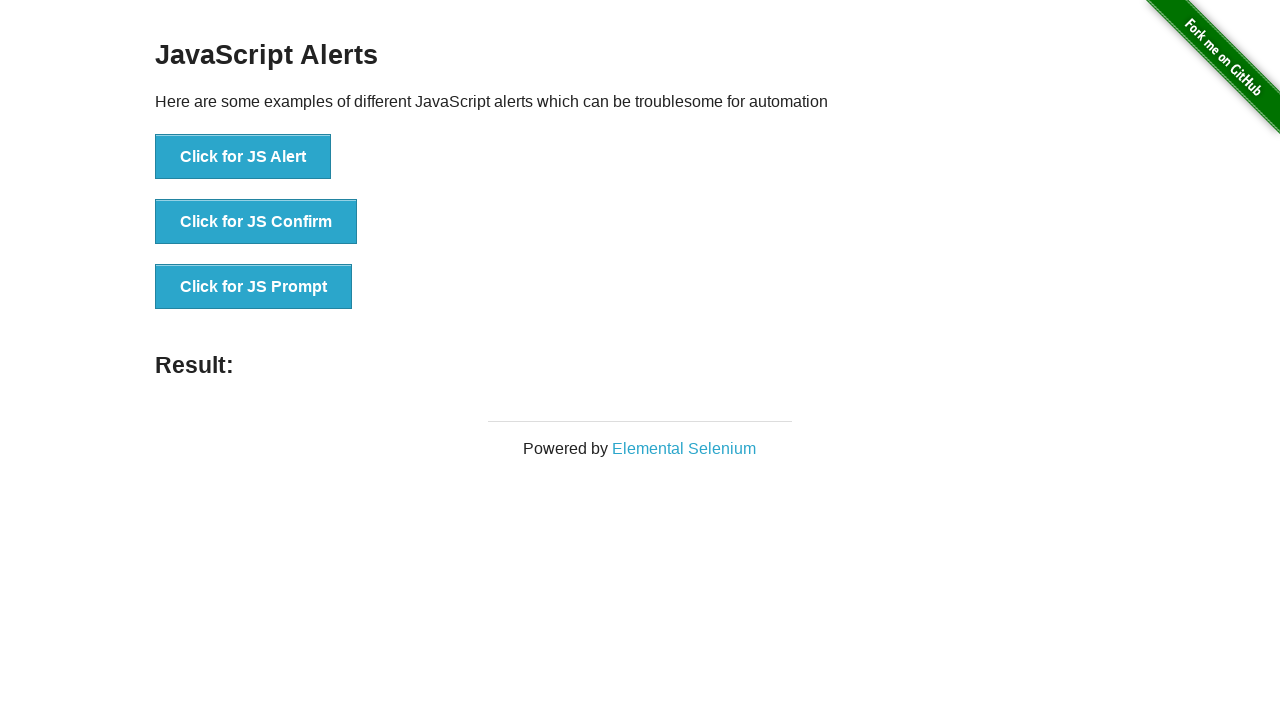

Clicked the 'Click for JS Prompt' button to trigger the JavaScript prompt alert at (254, 287) on xpath=//button[normalize-space()='Click for JS Prompt']
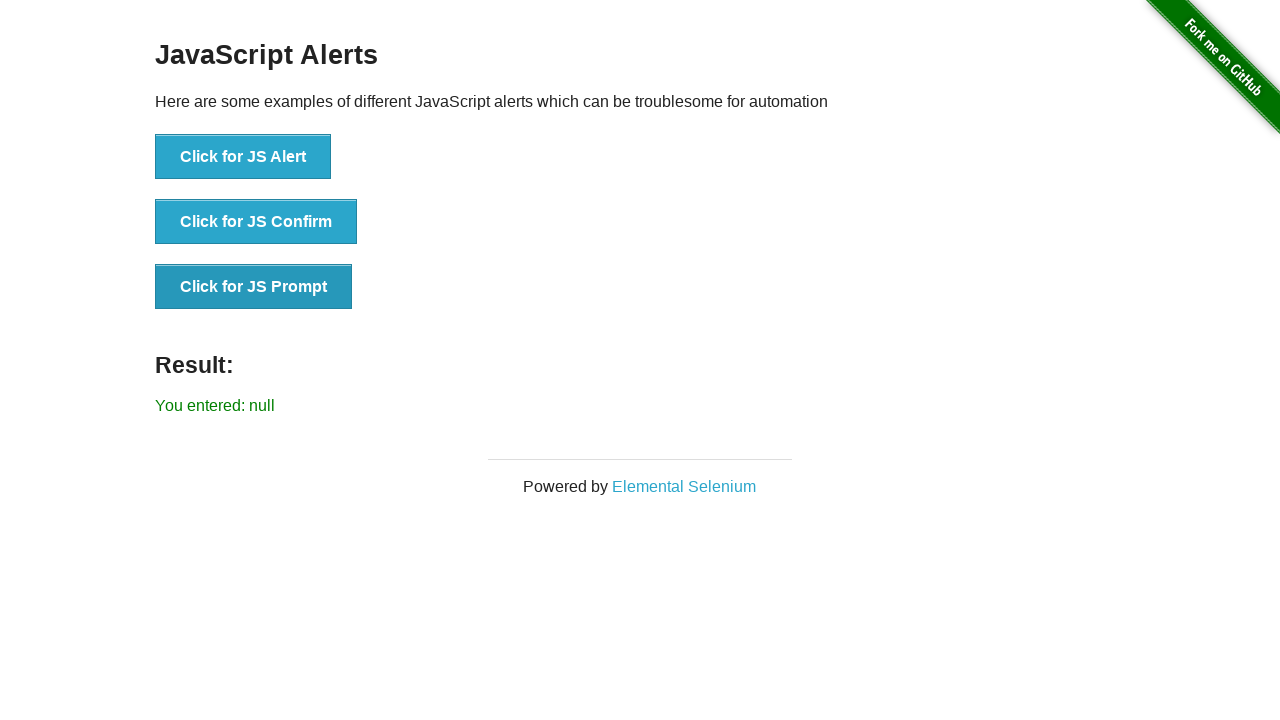

Set up dialog handler to accept the prompt alert with text 'admin'
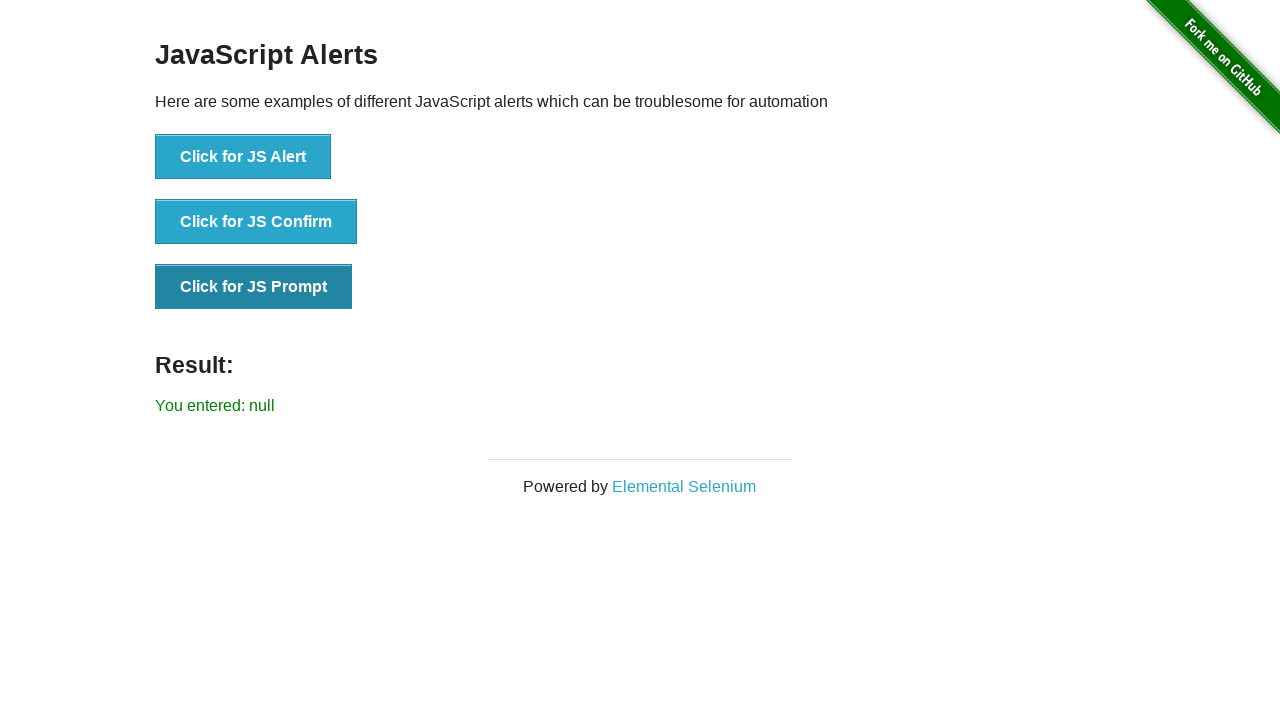

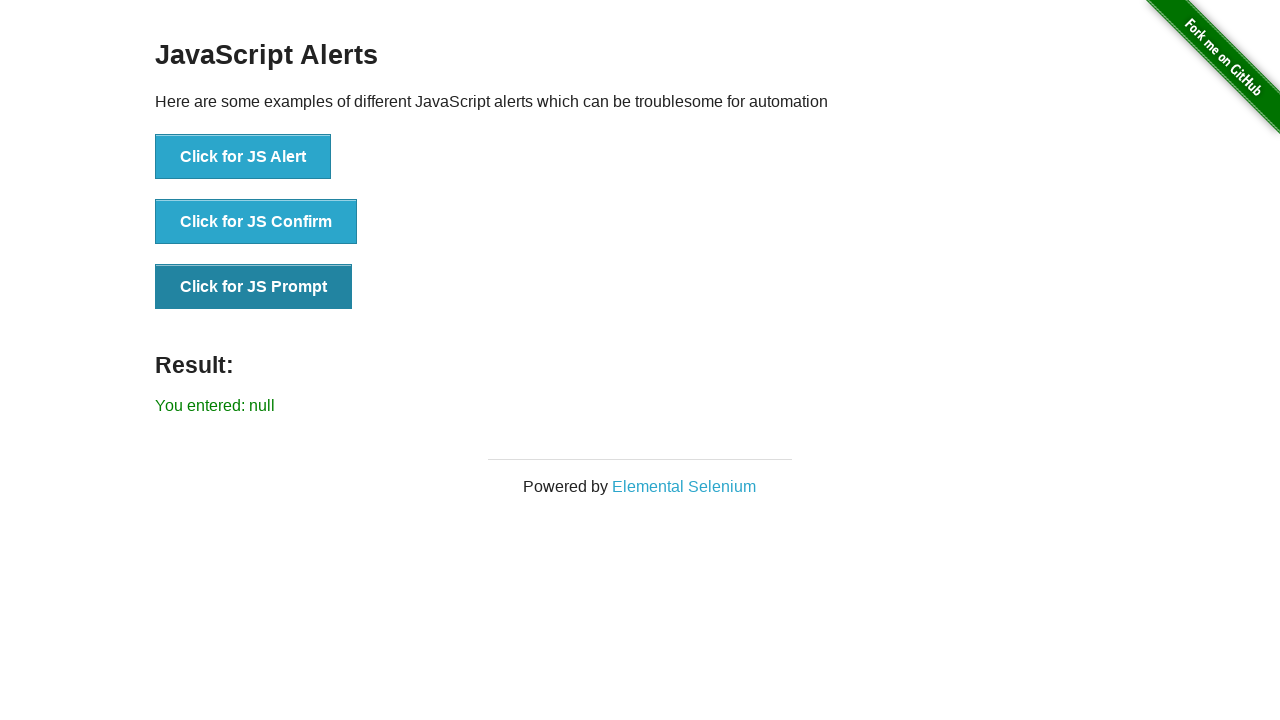